Tests scroll into view functionality by scrolling to a footer element and verifying visibility in viewport

Starting URL: https://webdriver.io/

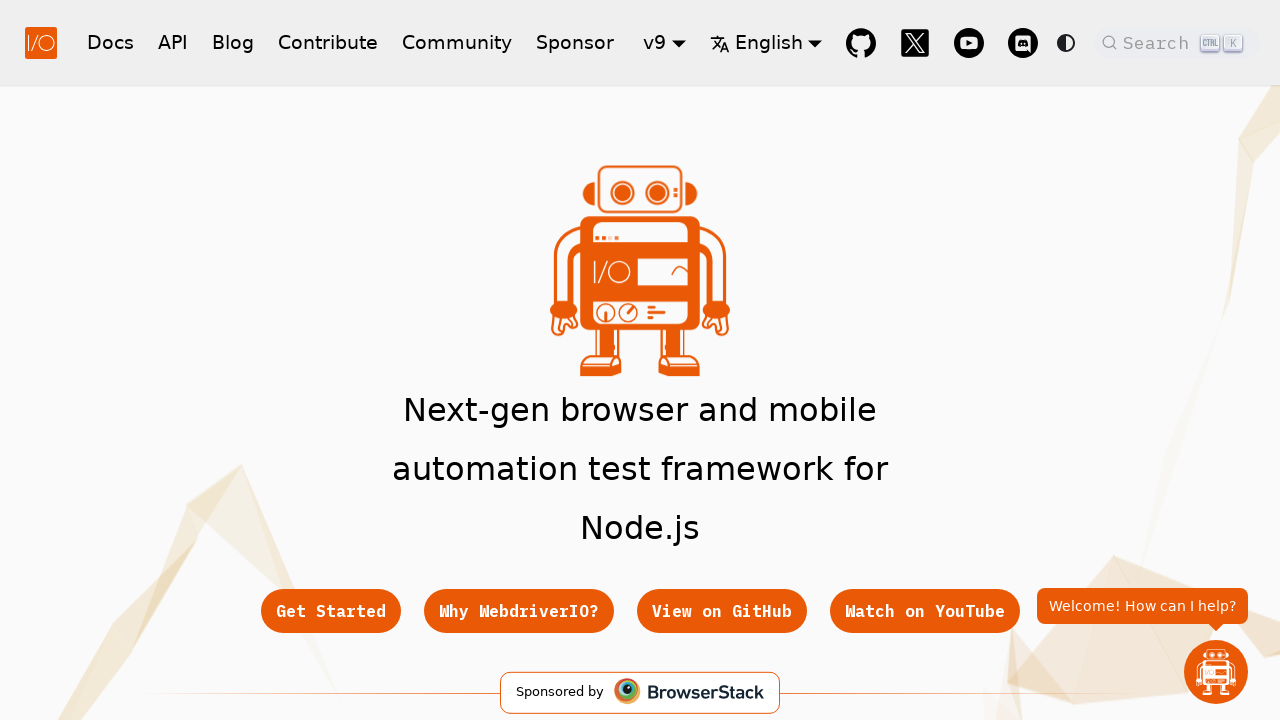

Located header navigation blog link
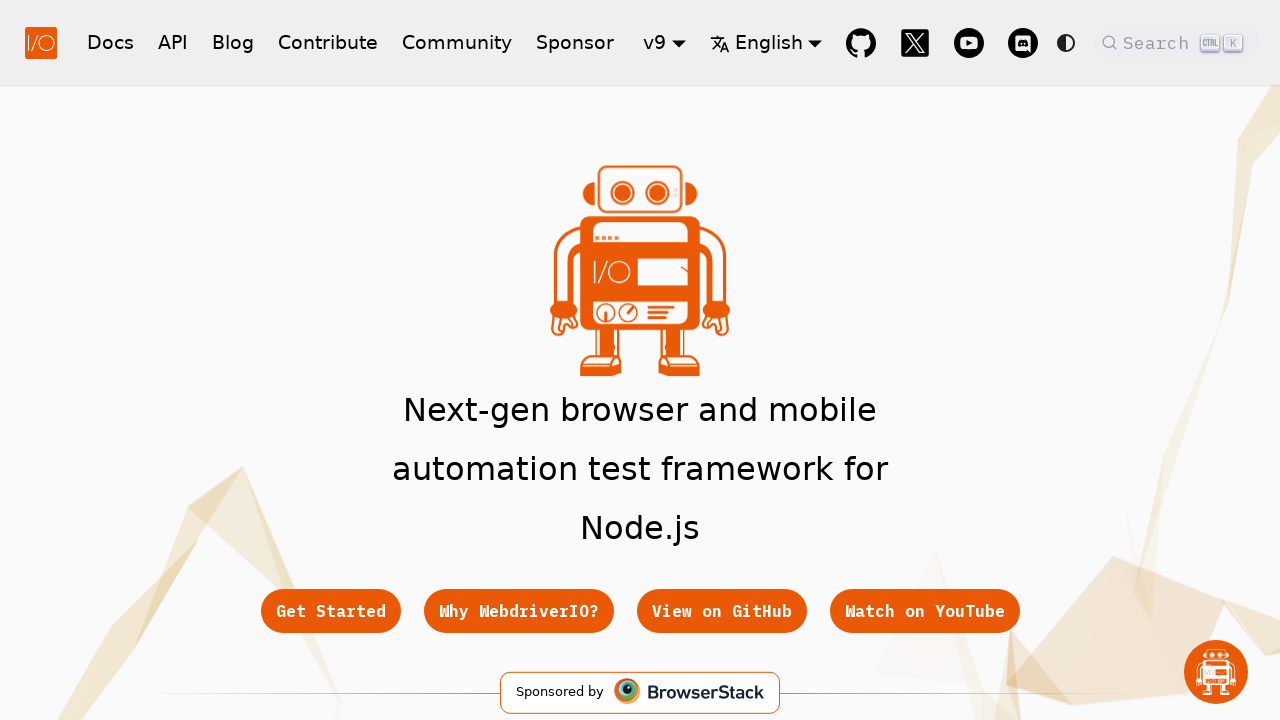

Located footer getting started link
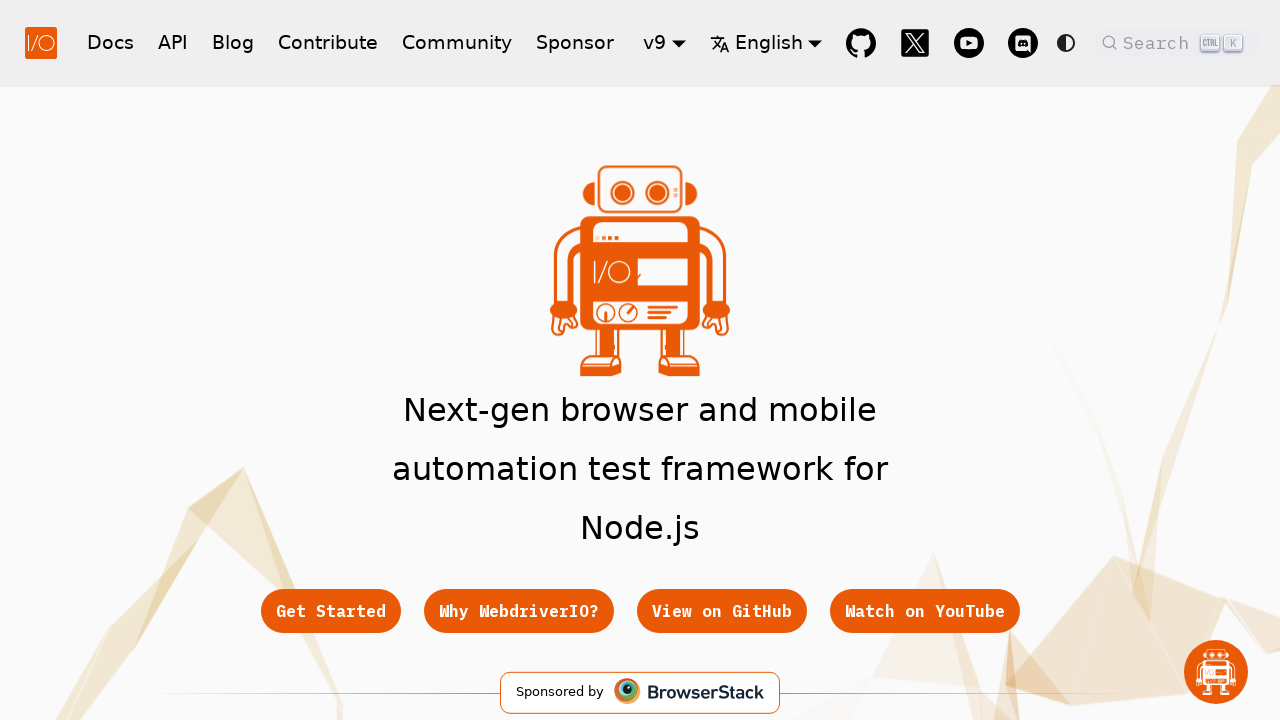

Checked header blog link visibility: True
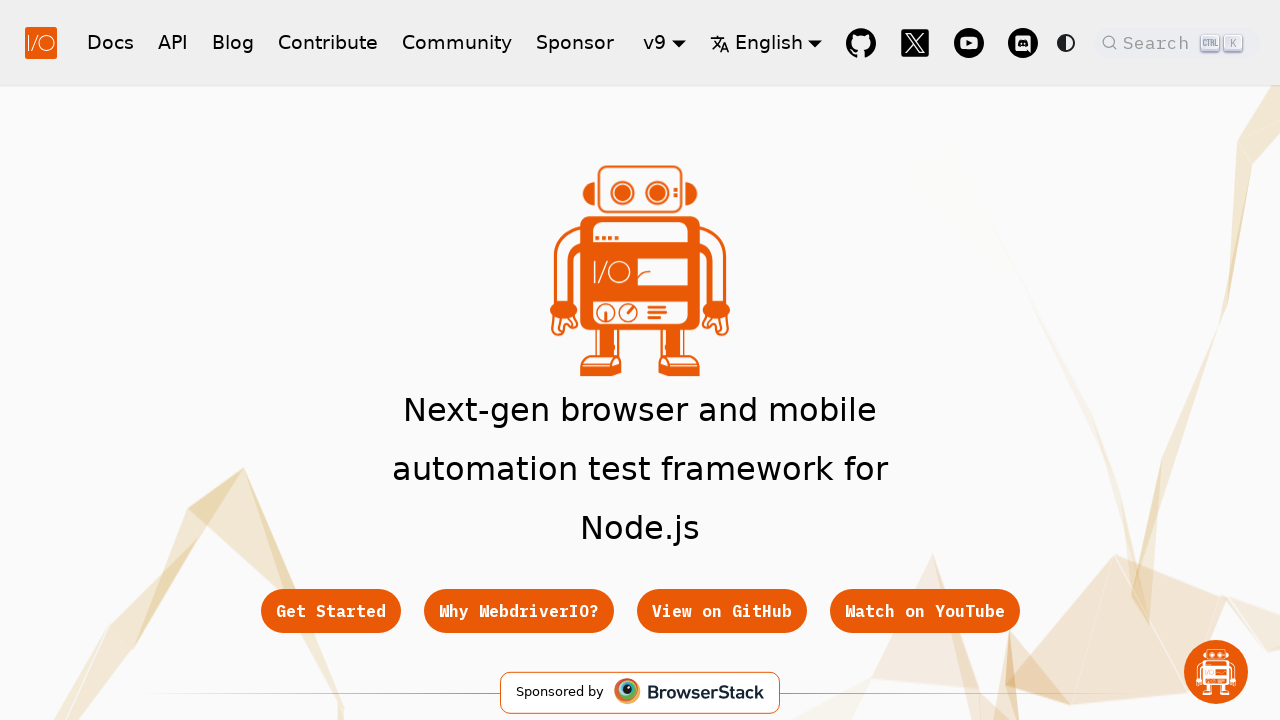

Scrolled footer getting started link into viewport
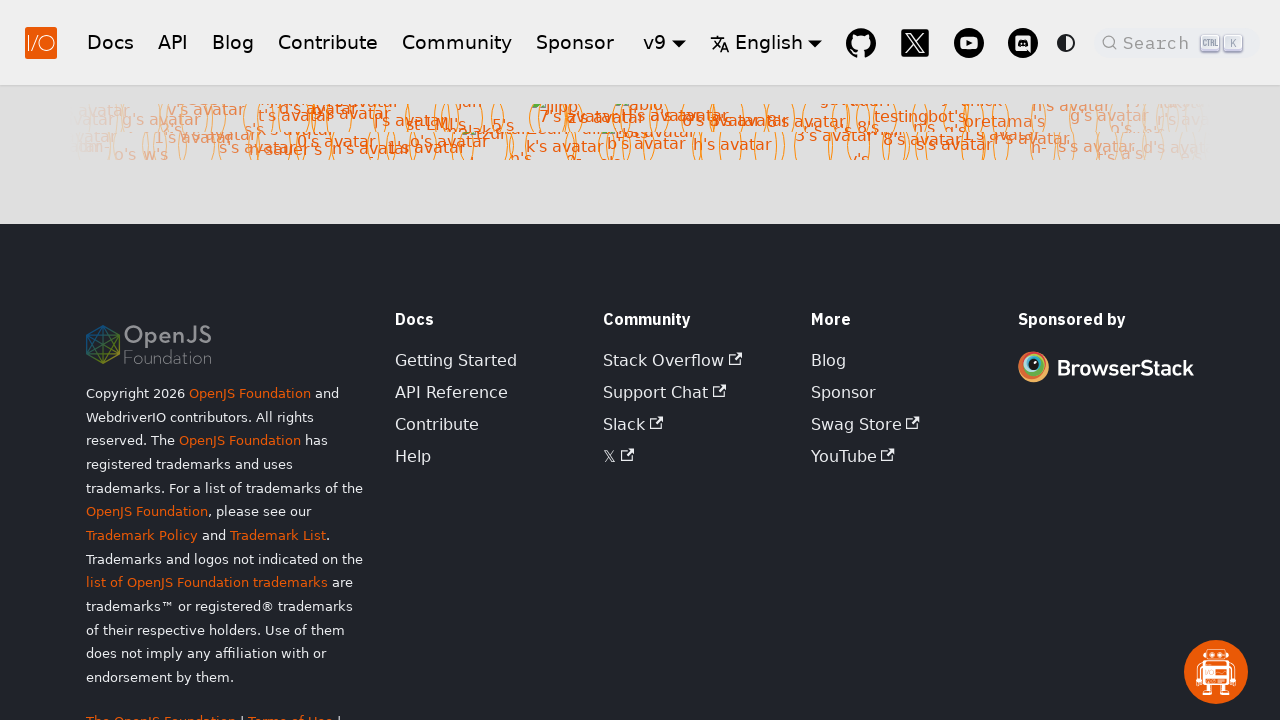

Verified footer getting started link visibility: True
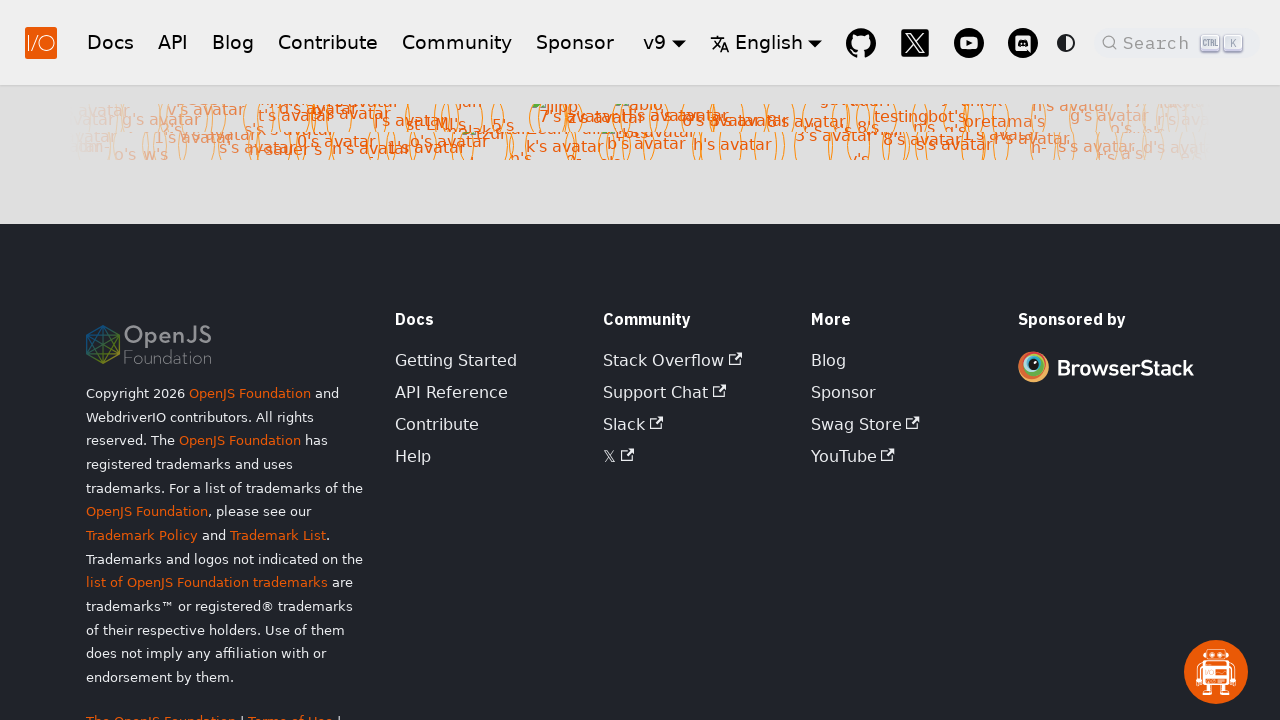

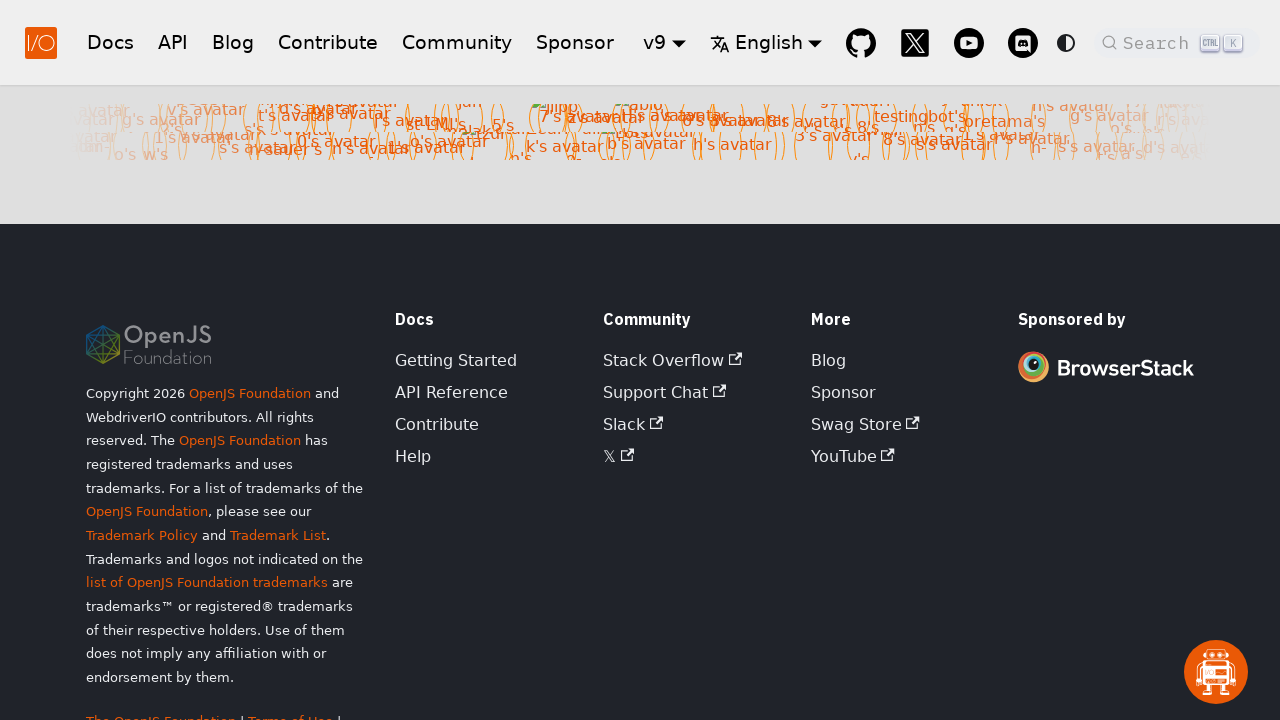